Navigates to the login practice page and verifies the page loads by checking the title is accessible

Starting URL: https://rahulshettyacademy.com/loginpagePractise

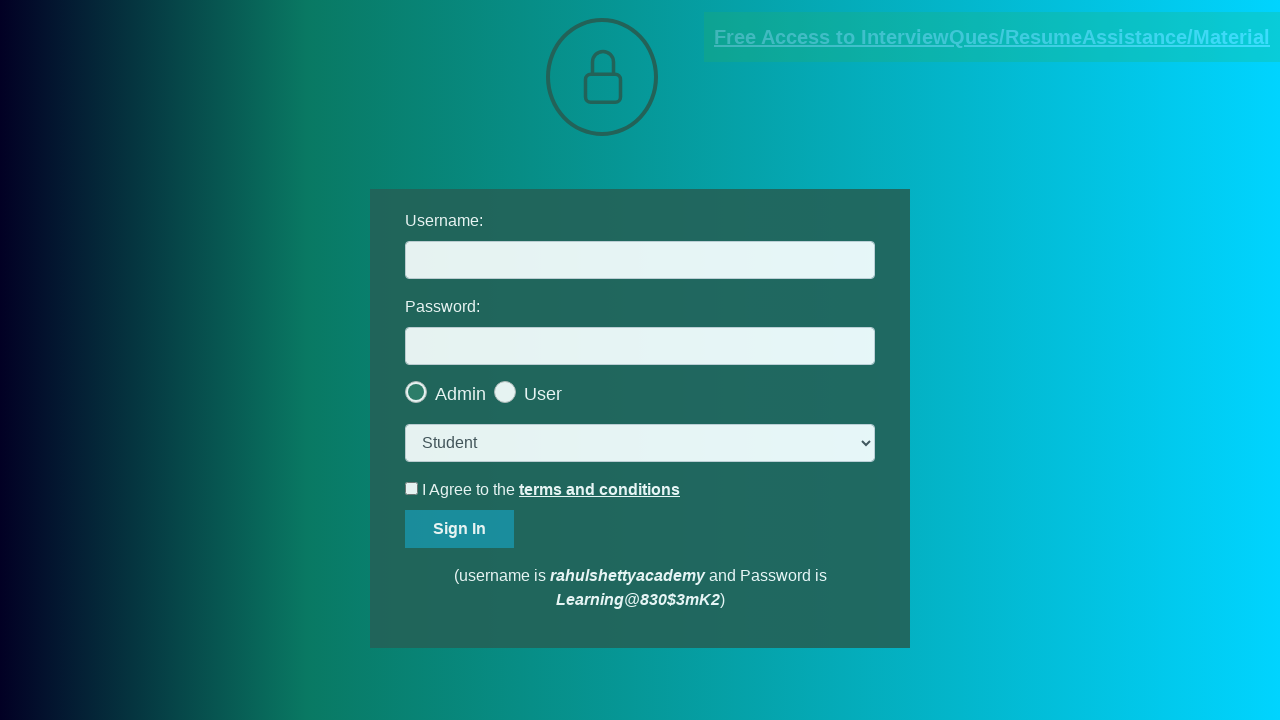

Retrieved page title
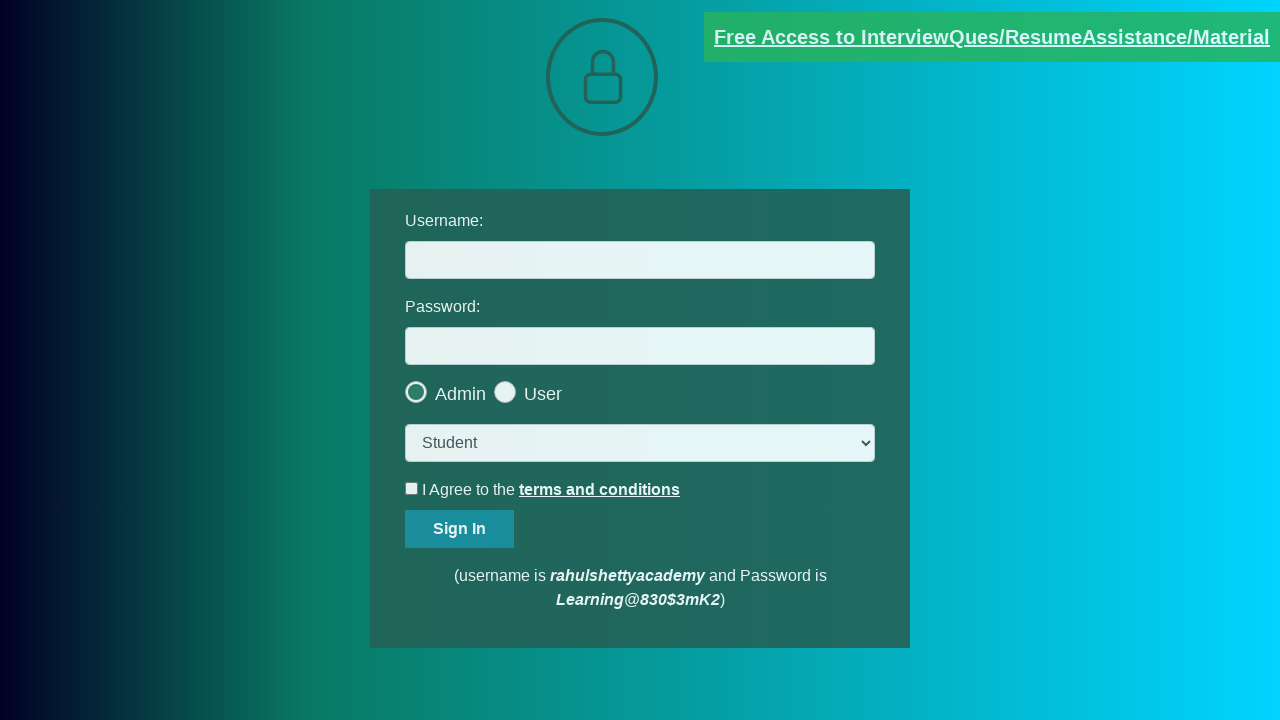

Printed page title to console
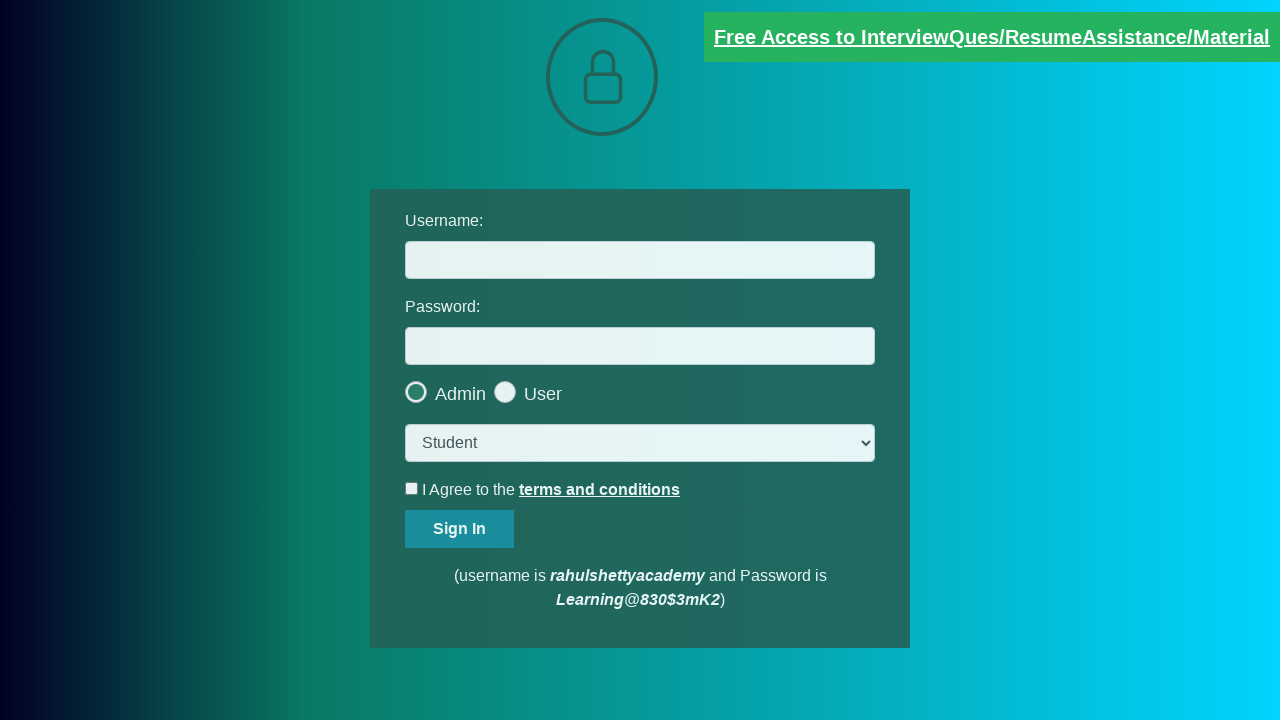

Printed current page URL to console
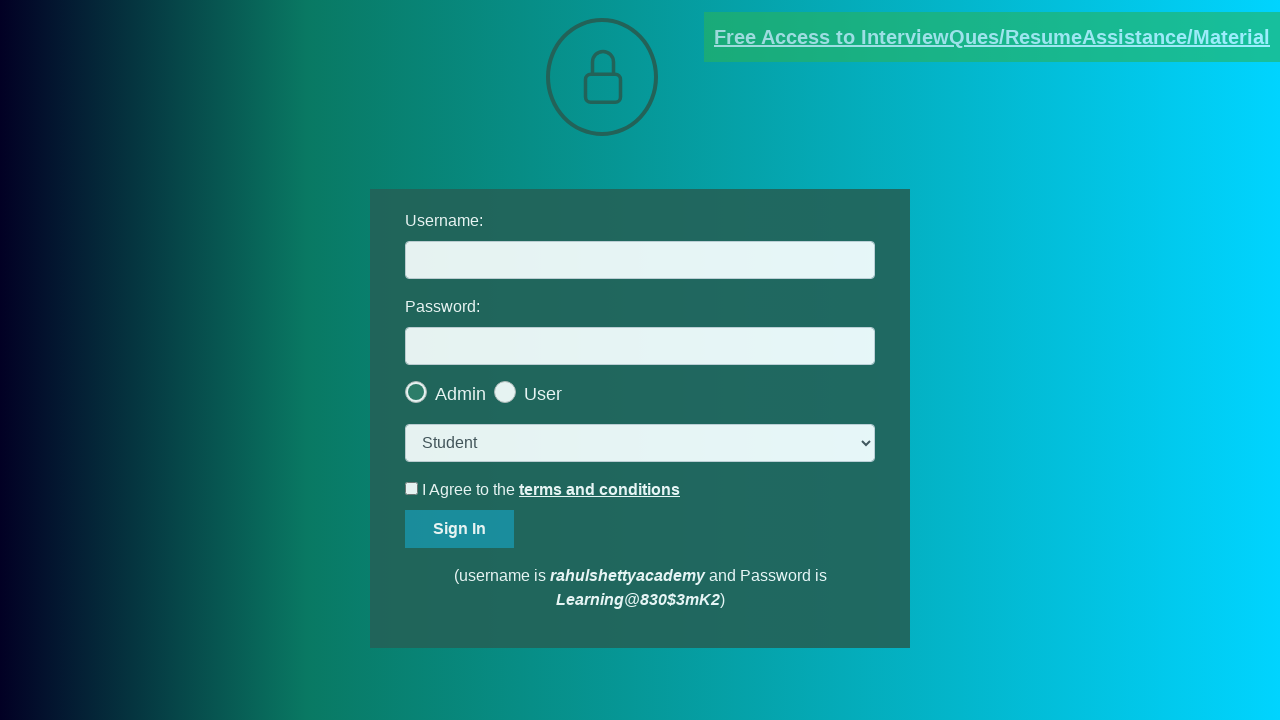

Waited for page DOM content to load
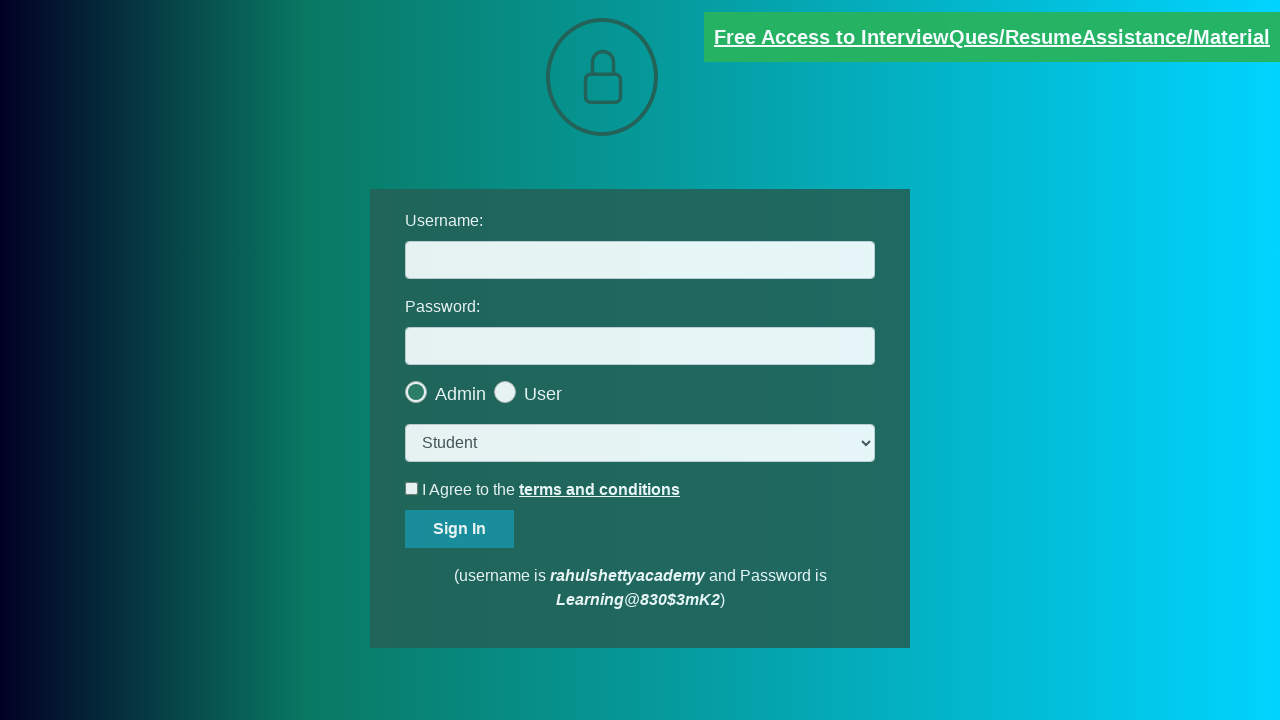

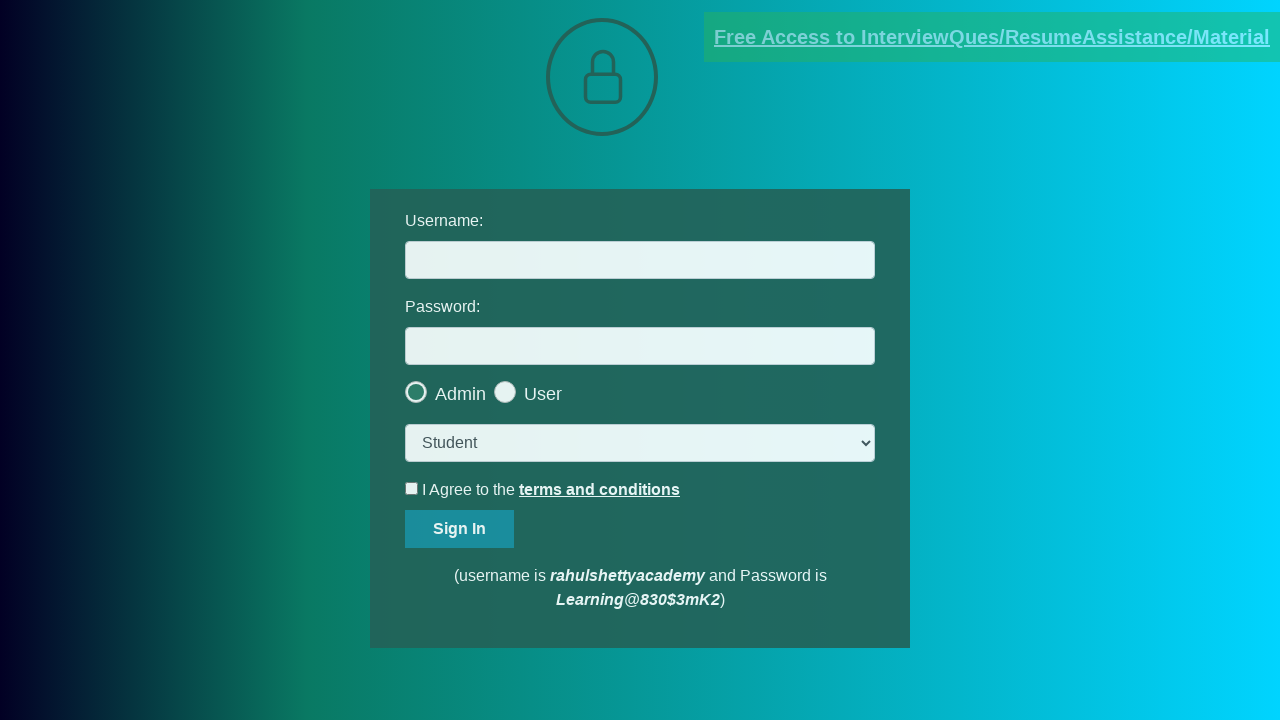